Tests the add/remove elements functionality by clicking a button to add elements dynamically, verifying the count increases, and then removing an element by clicking it.

Starting URL: https://the-internet.herokuapp.com/add_remove_elements/

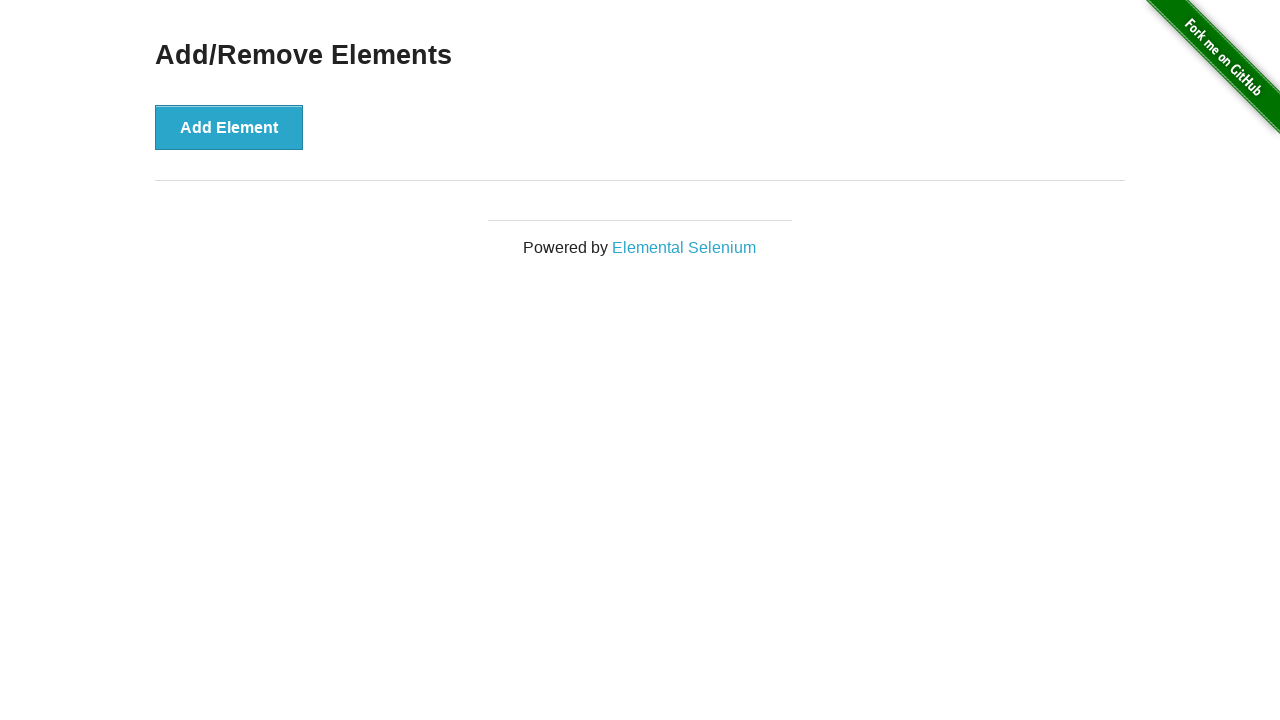

Verified no elements are initially added
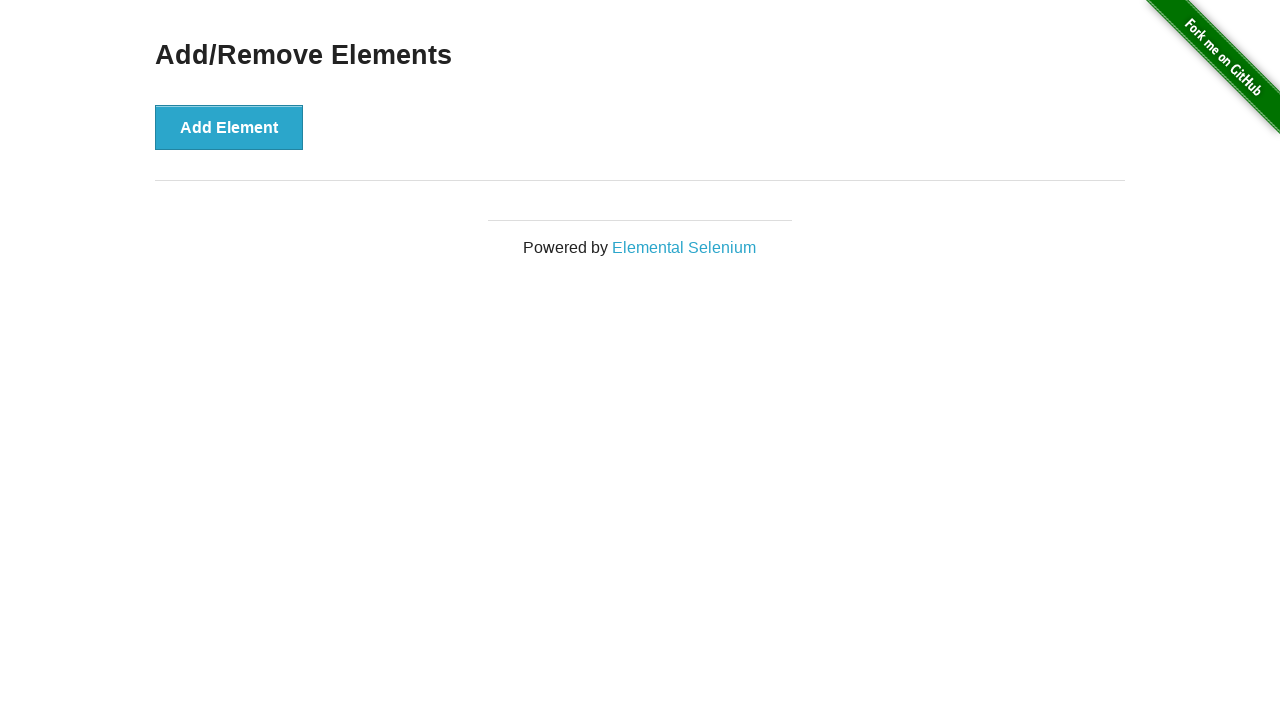

Clicked the 'Add Element' button once at (229, 127) on button[onclick='addElement()']
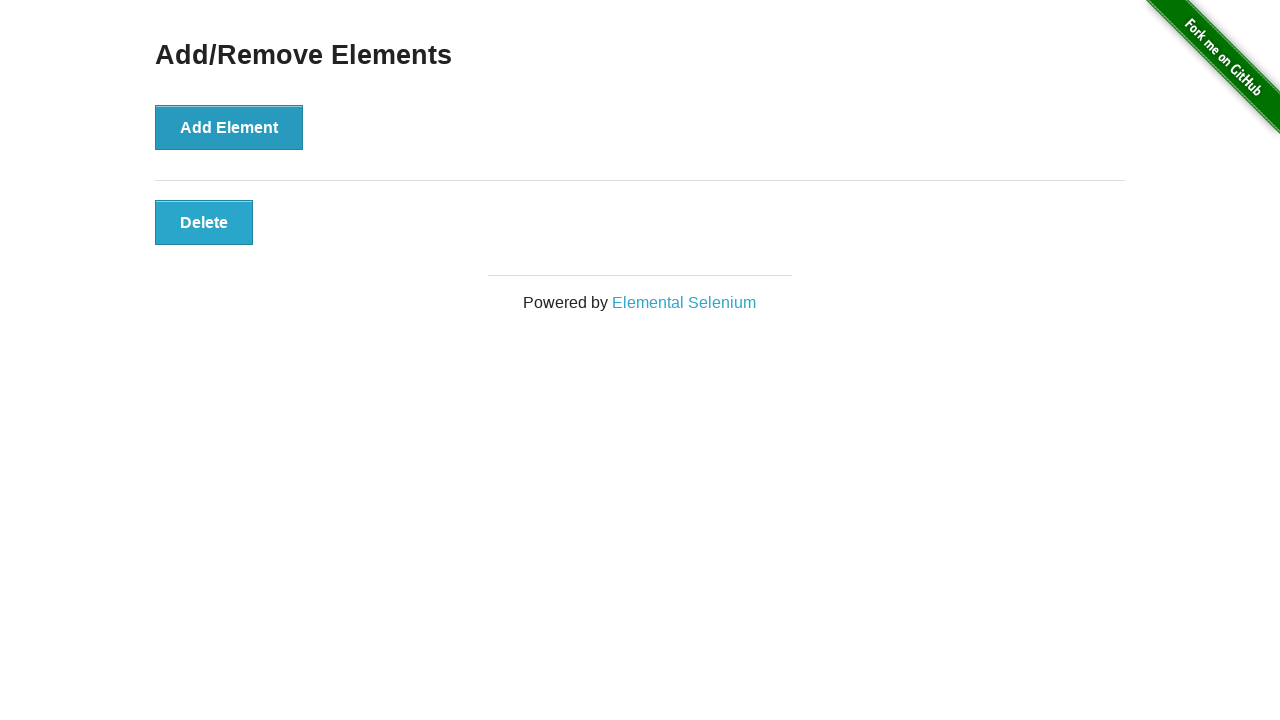

Verified one element was added
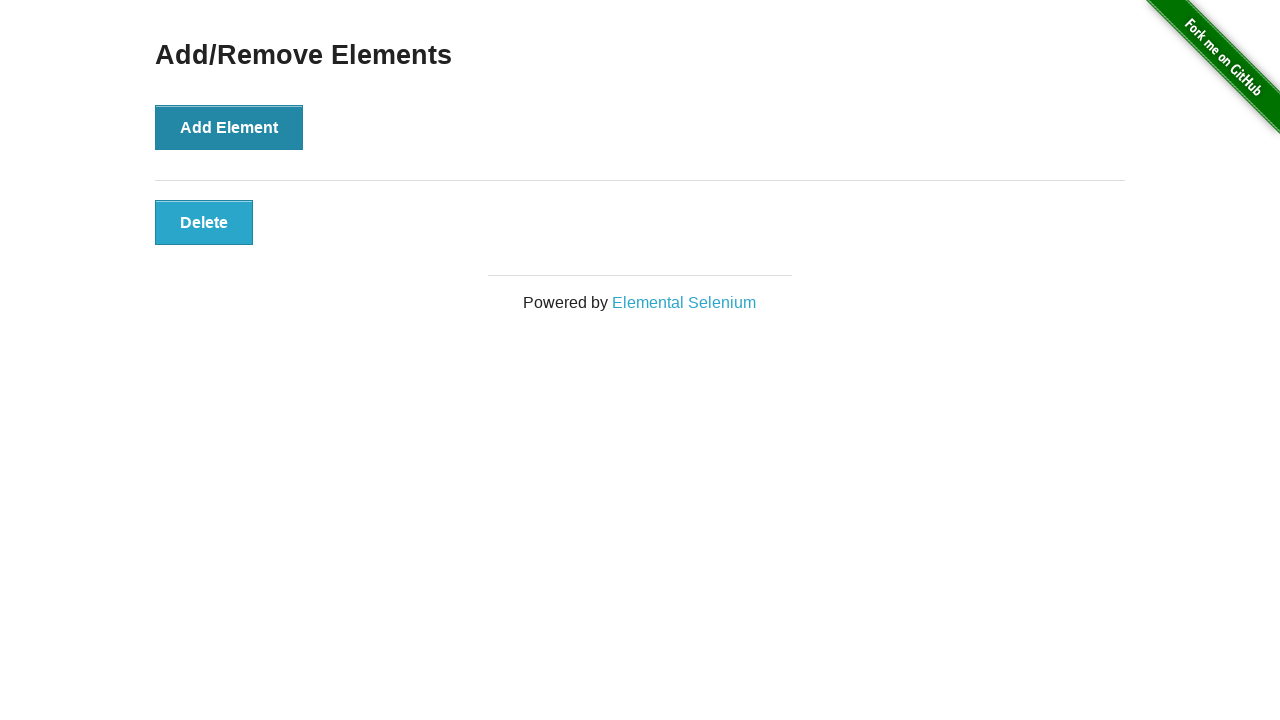

Clicked the 'Add Element' button (iteration 1 of 9) at (229, 127) on button[onclick='addElement()']
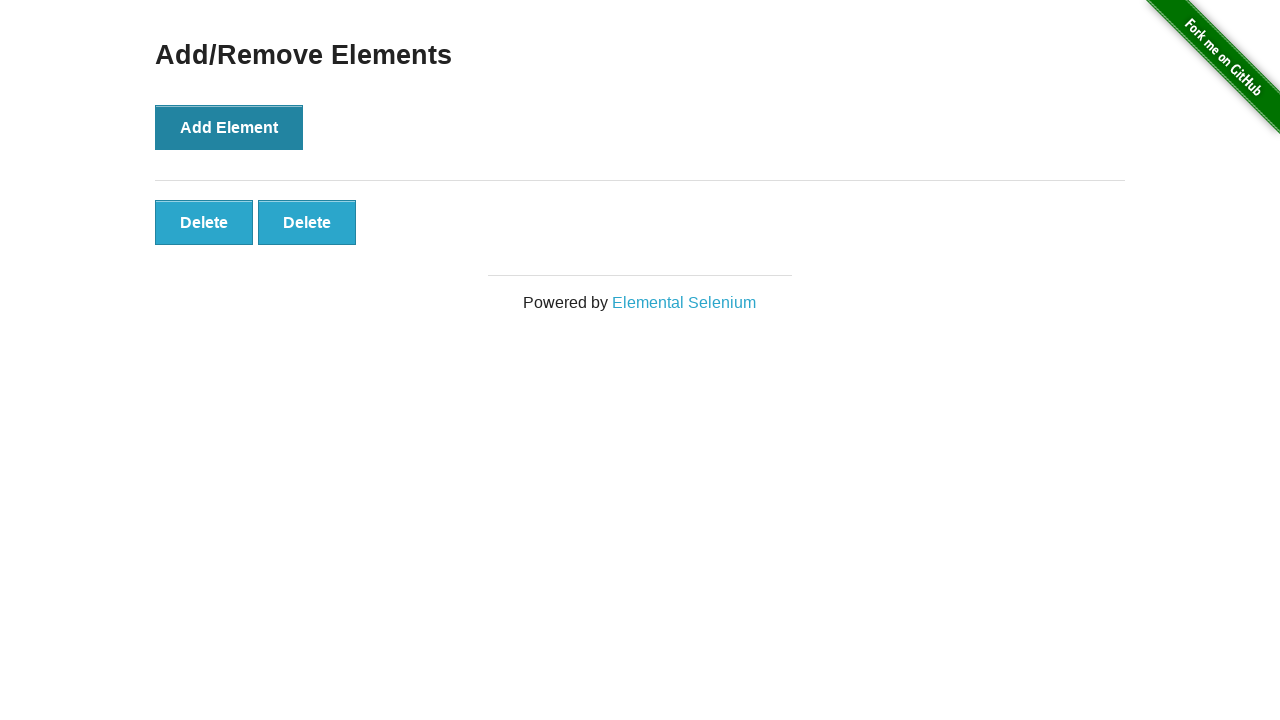

Clicked the 'Add Element' button (iteration 2 of 9) at (229, 127) on button[onclick='addElement()']
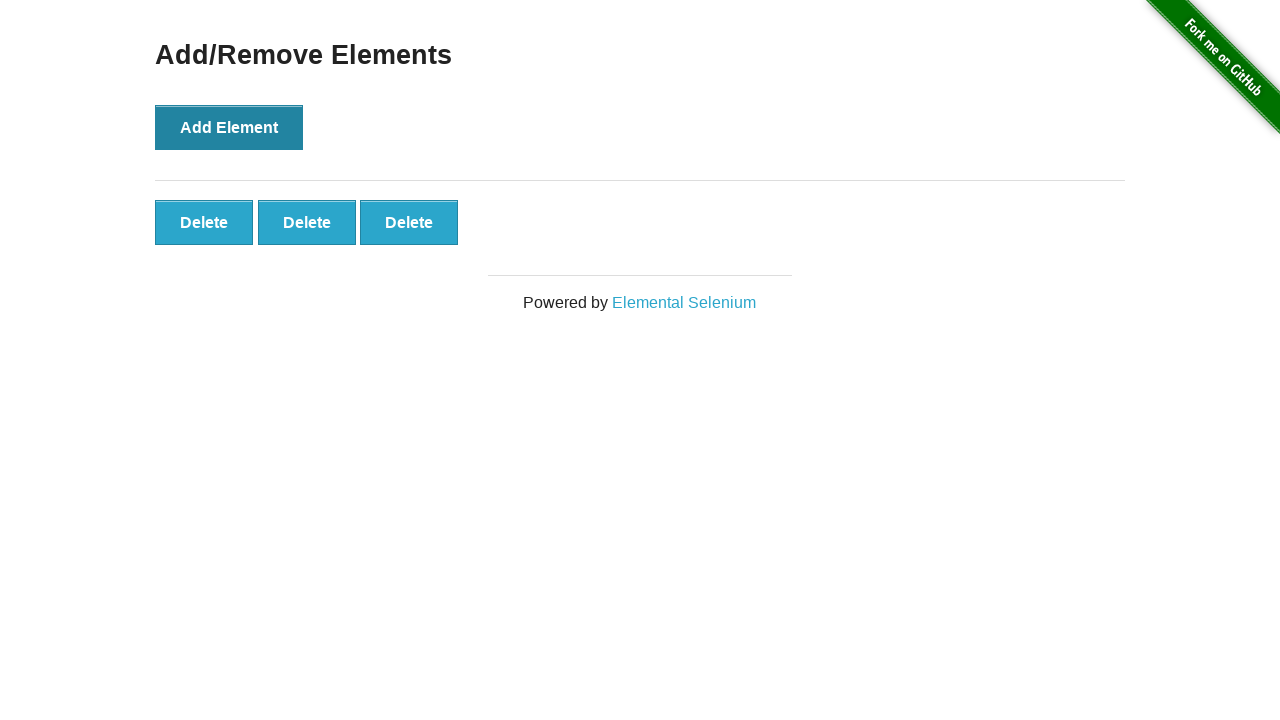

Clicked the 'Add Element' button (iteration 3 of 9) at (229, 127) on button[onclick='addElement()']
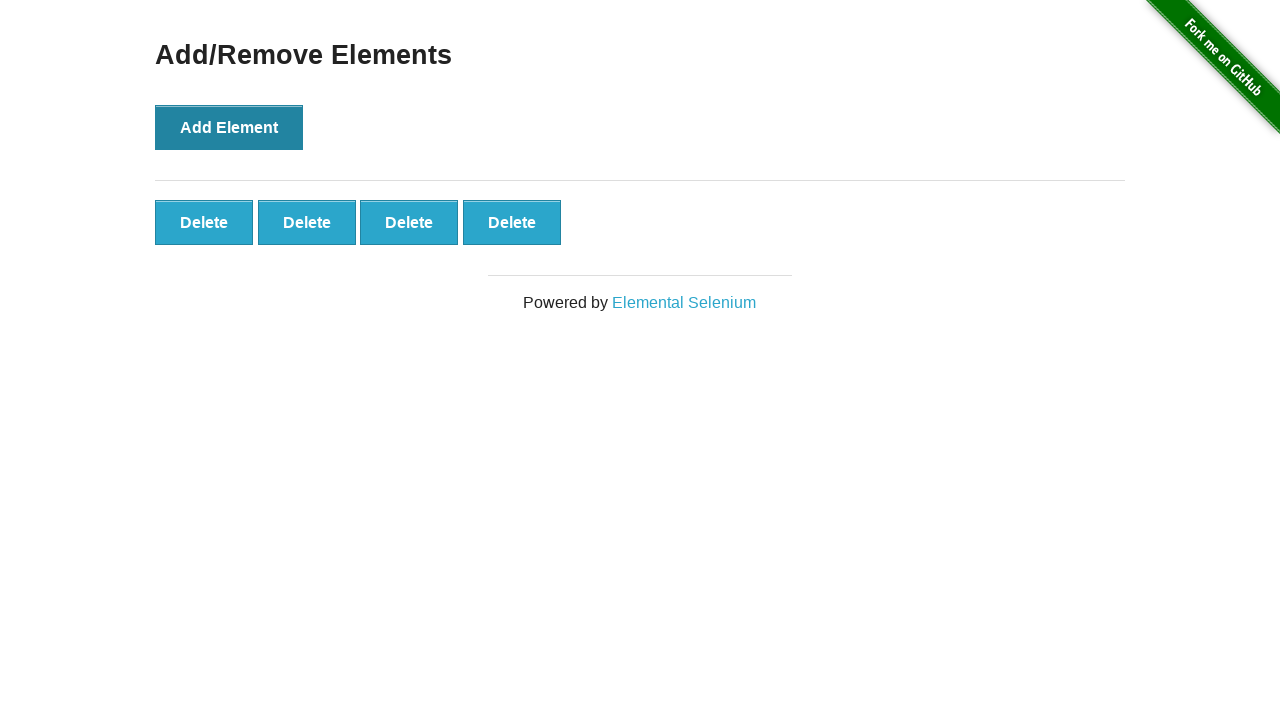

Clicked the 'Add Element' button (iteration 4 of 9) at (229, 127) on button[onclick='addElement()']
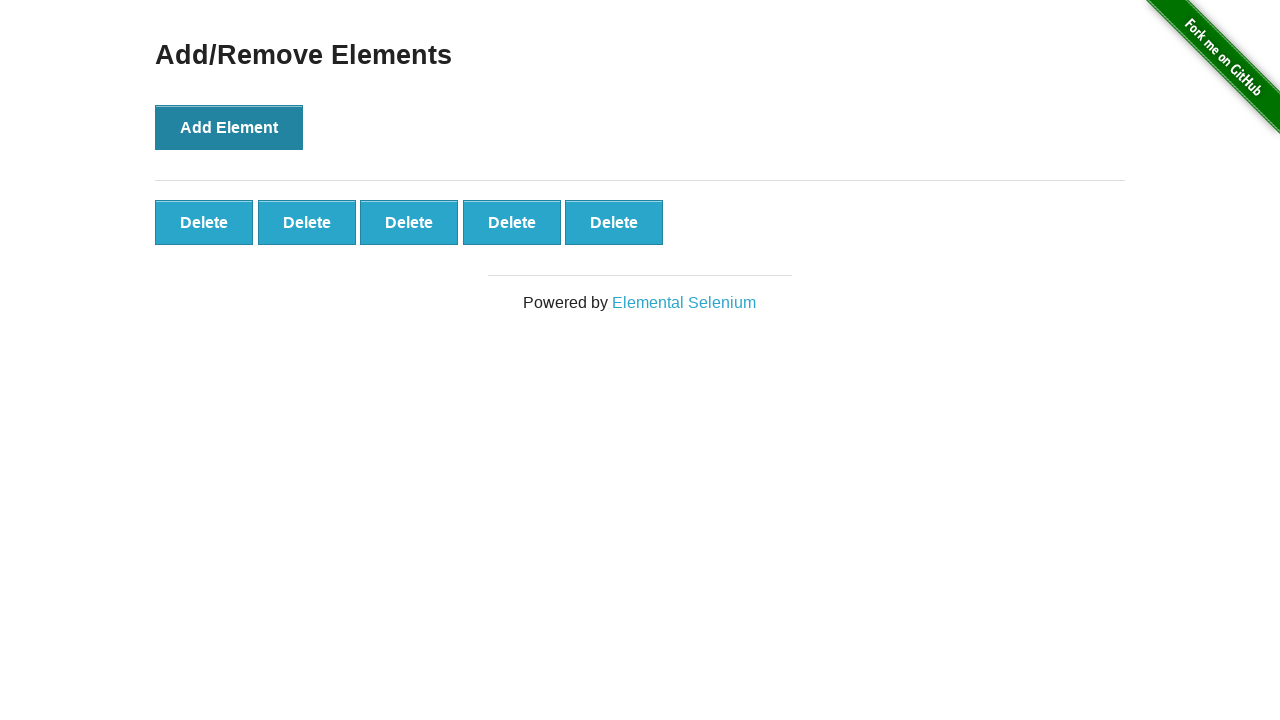

Clicked the 'Add Element' button (iteration 5 of 9) at (229, 127) on button[onclick='addElement()']
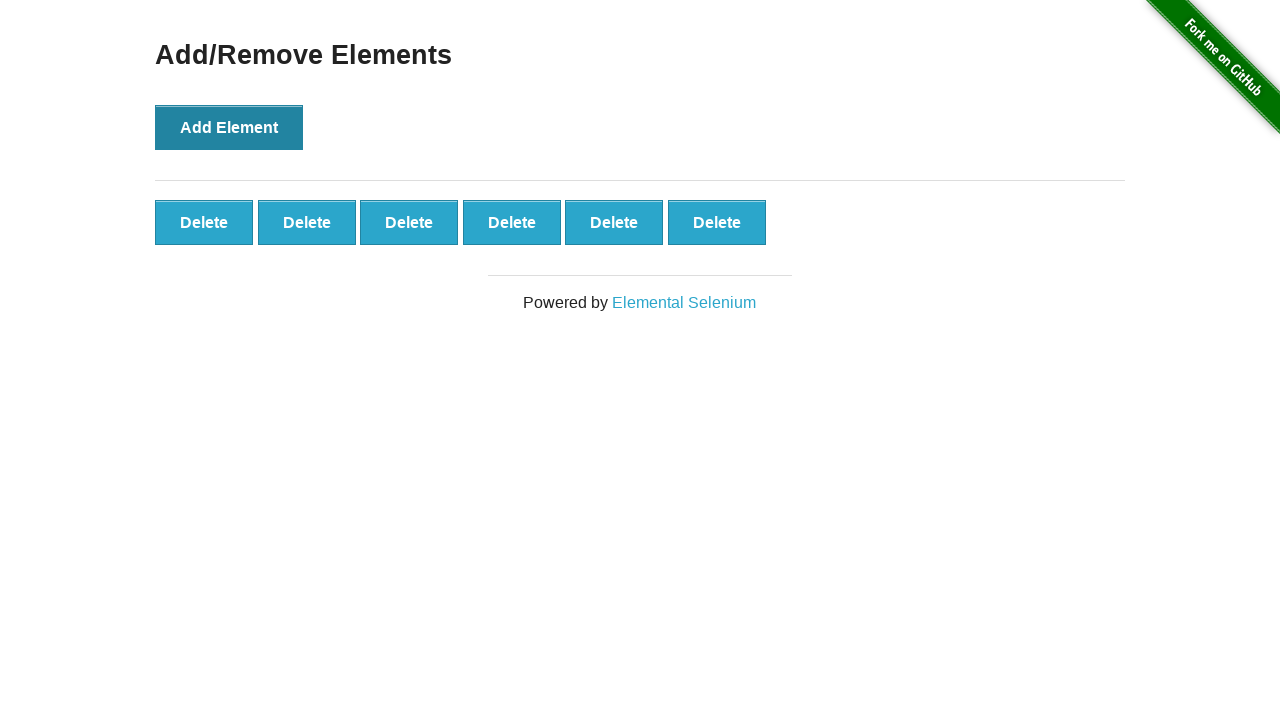

Clicked the 'Add Element' button (iteration 6 of 9) at (229, 127) on button[onclick='addElement()']
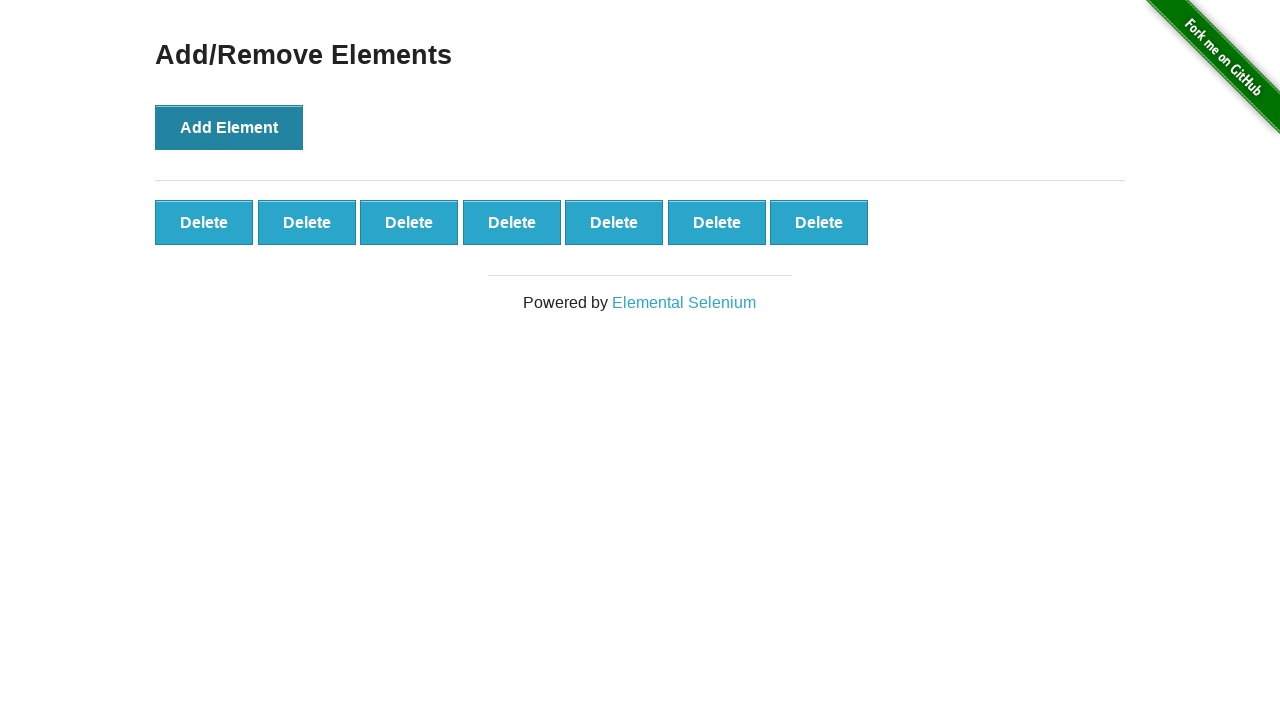

Clicked the 'Add Element' button (iteration 7 of 9) at (229, 127) on button[onclick='addElement()']
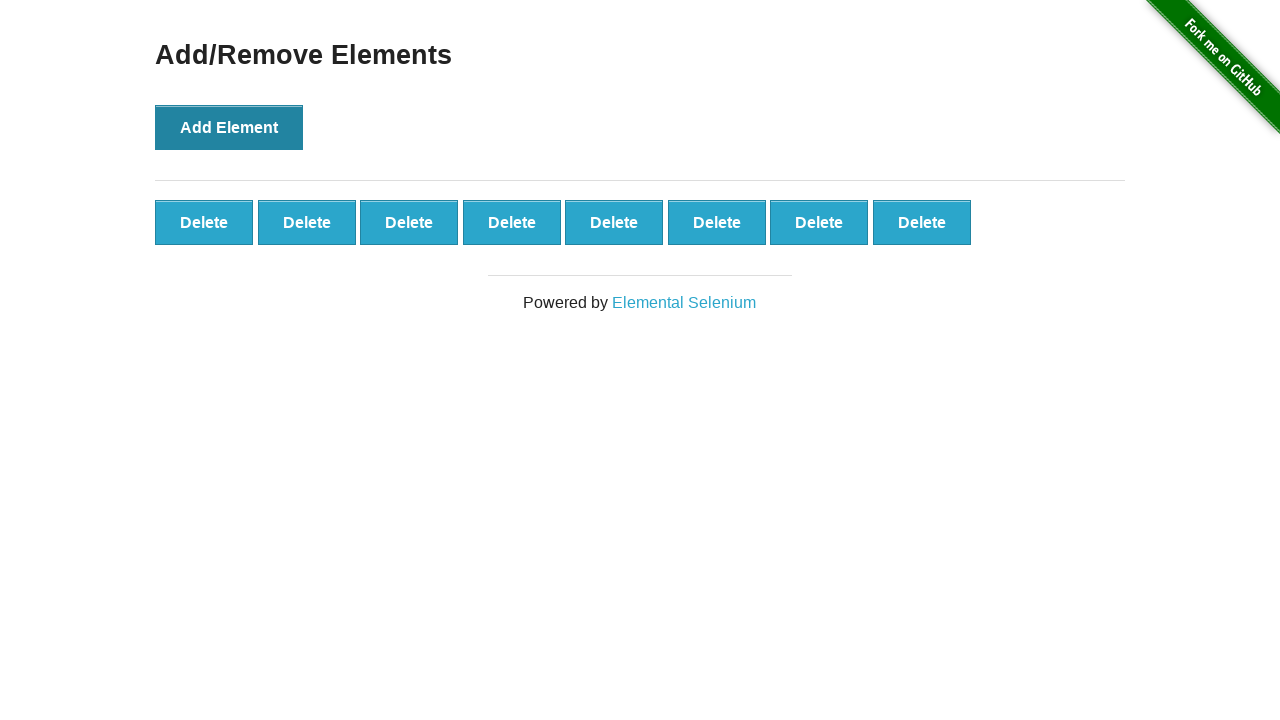

Clicked the 'Add Element' button (iteration 8 of 9) at (229, 127) on button[onclick='addElement()']
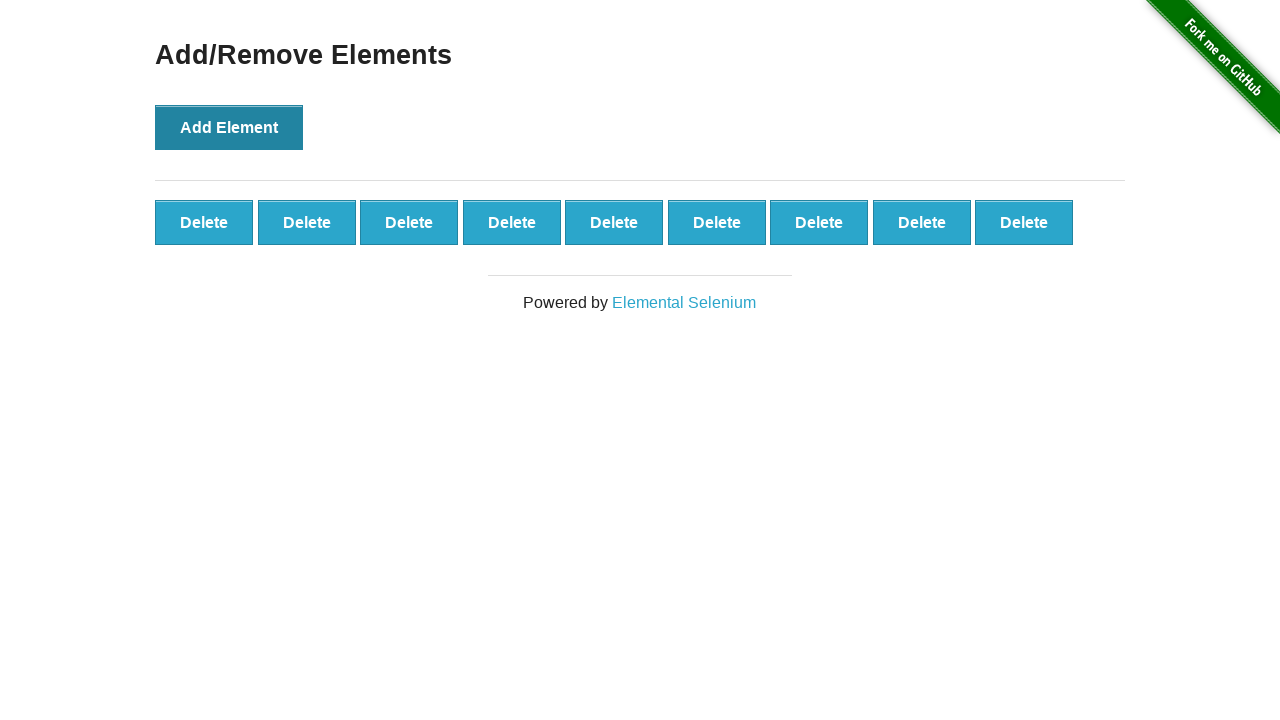

Clicked the 'Add Element' button (iteration 9 of 9) at (229, 127) on button[onclick='addElement()']
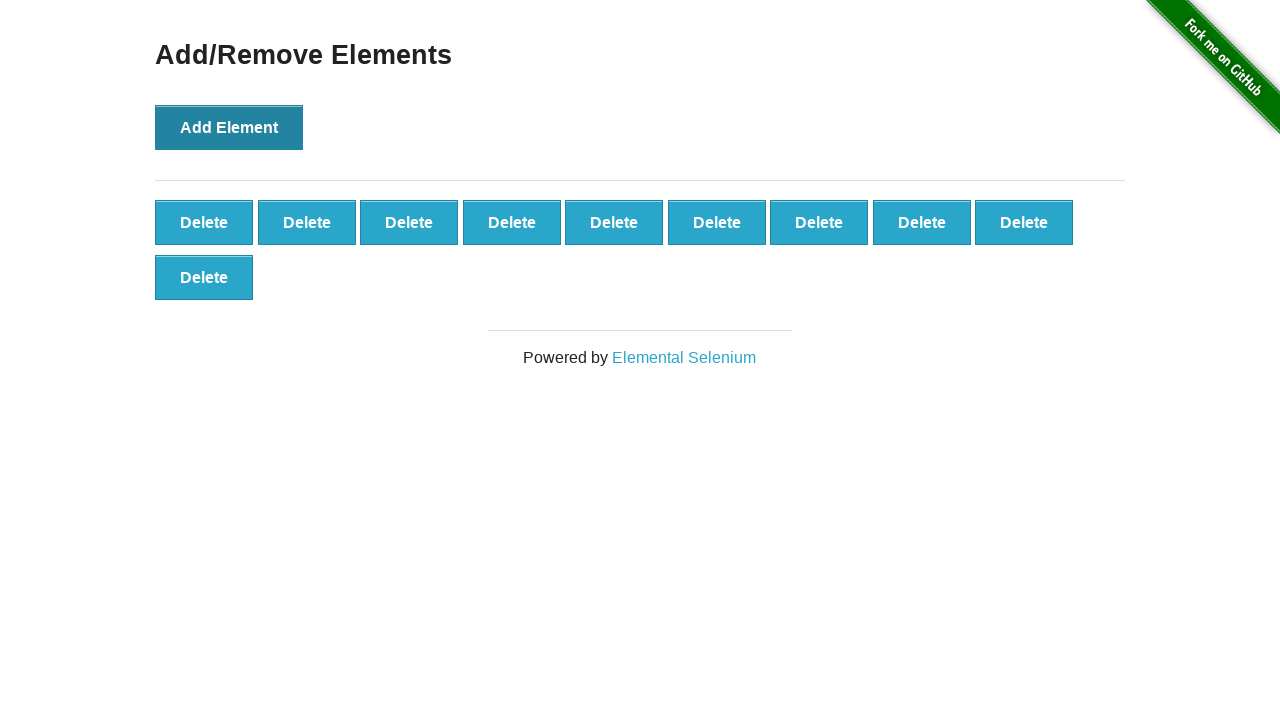

Verified 10 elements are now present
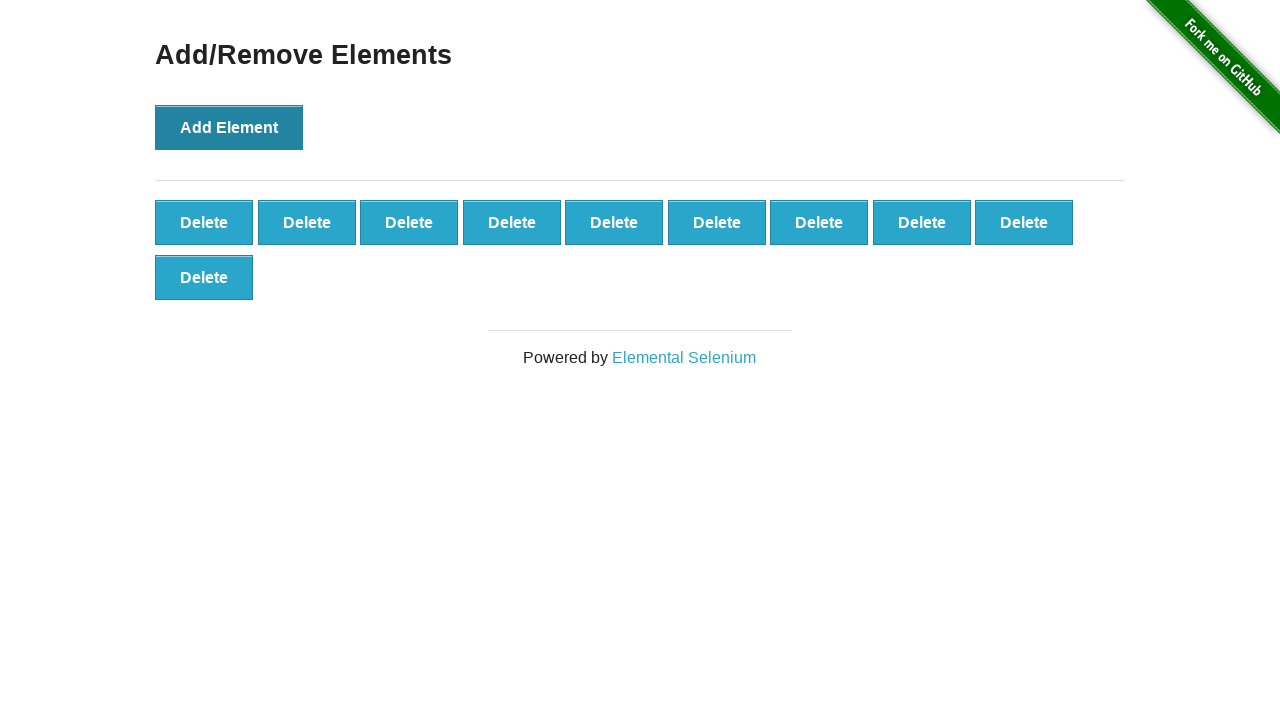

Clicked the first added element to remove it at (204, 222) on button.added-manually >> nth=0
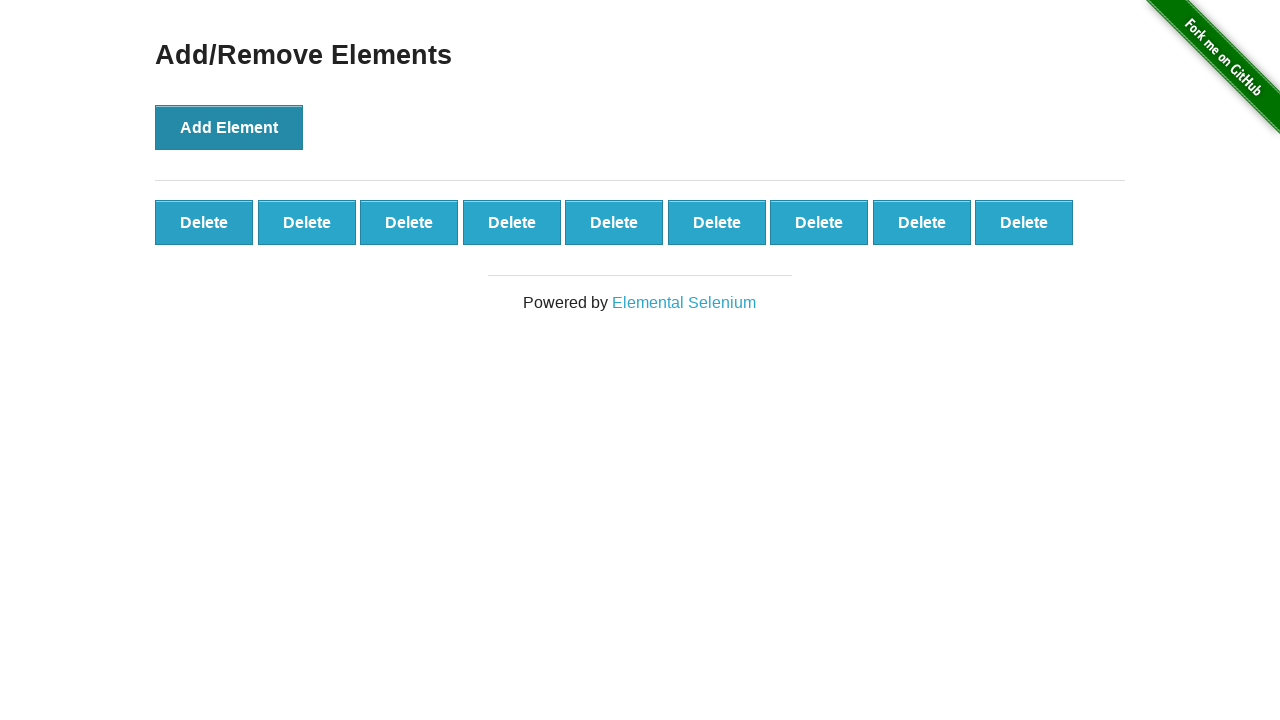

Verified only 9 elements remain after deletion
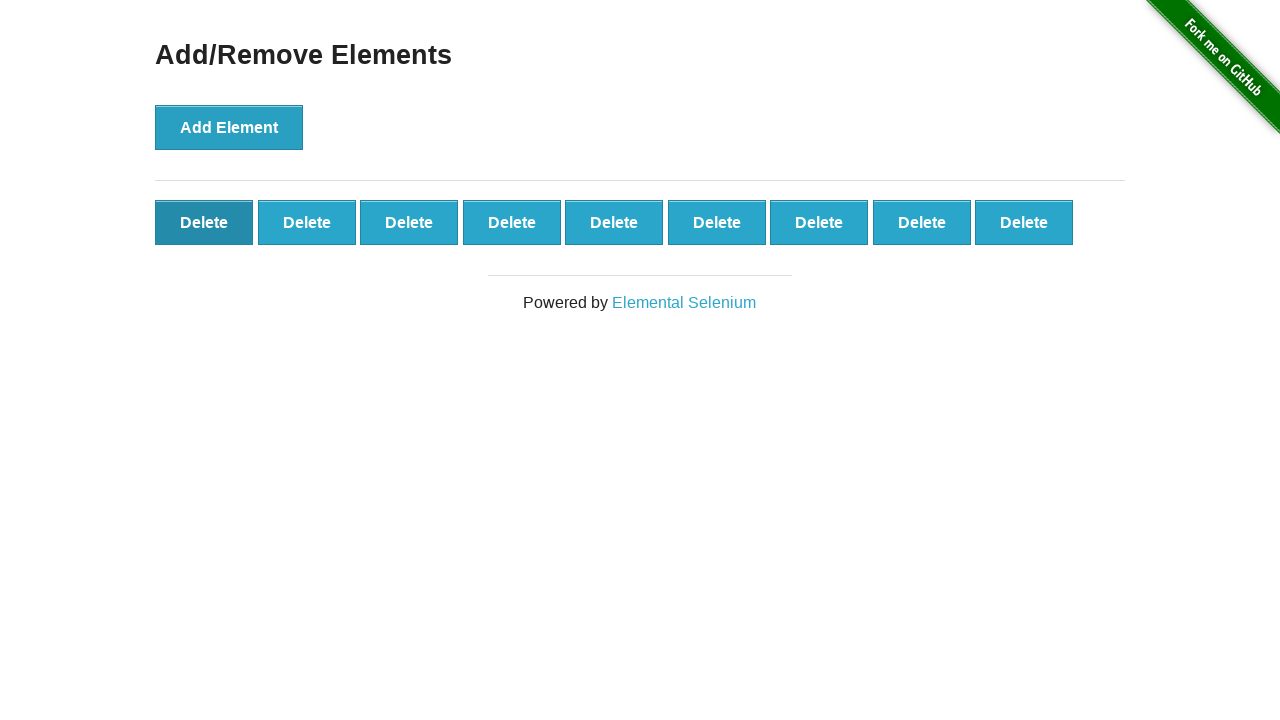

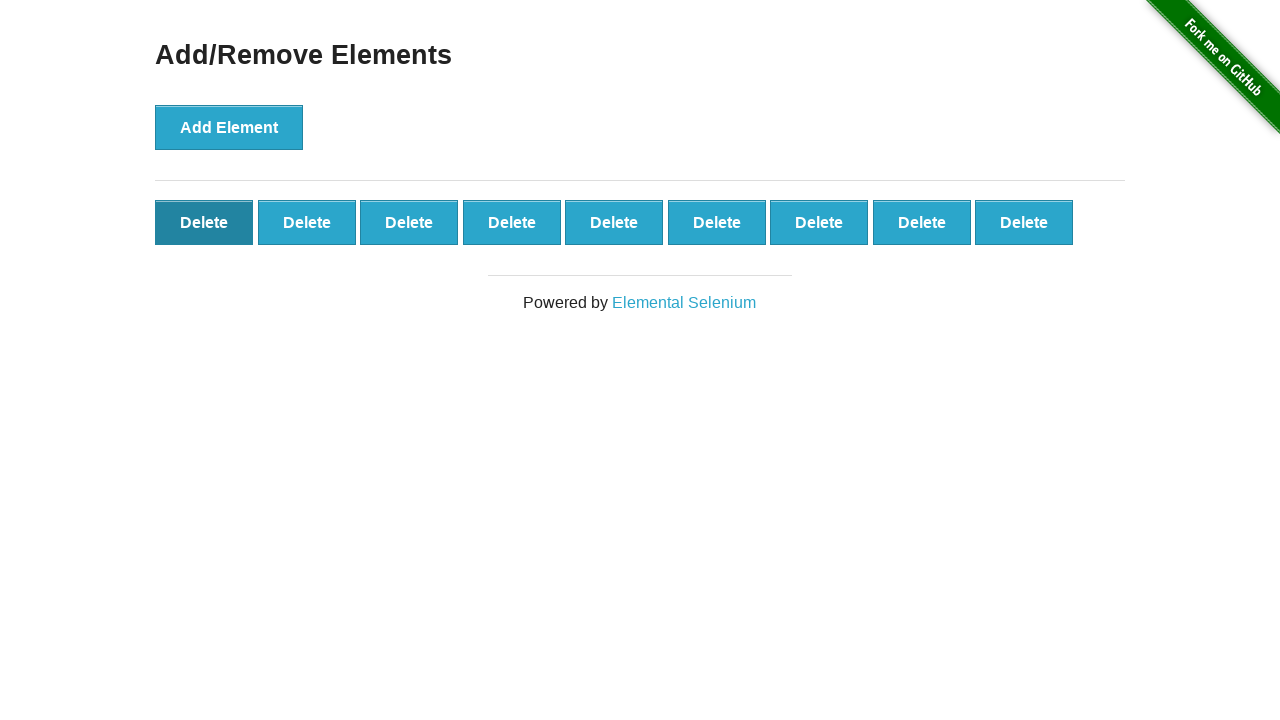